Tests scrollbar interaction on a demo page by clicking an email input field and scrolling down

Starting URL: https://javabykiran.com/playground/scrollbar-demo

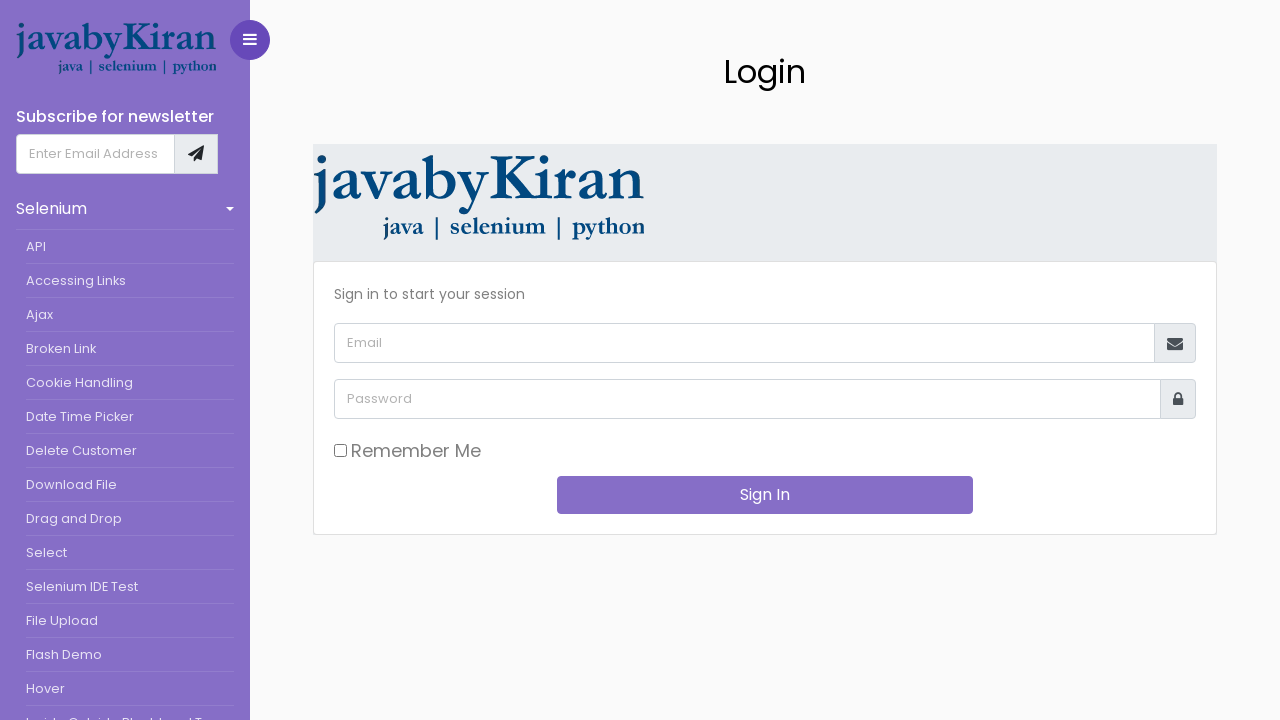

Clicked on the email input field at (744, 343) on input[placeholder='Email']
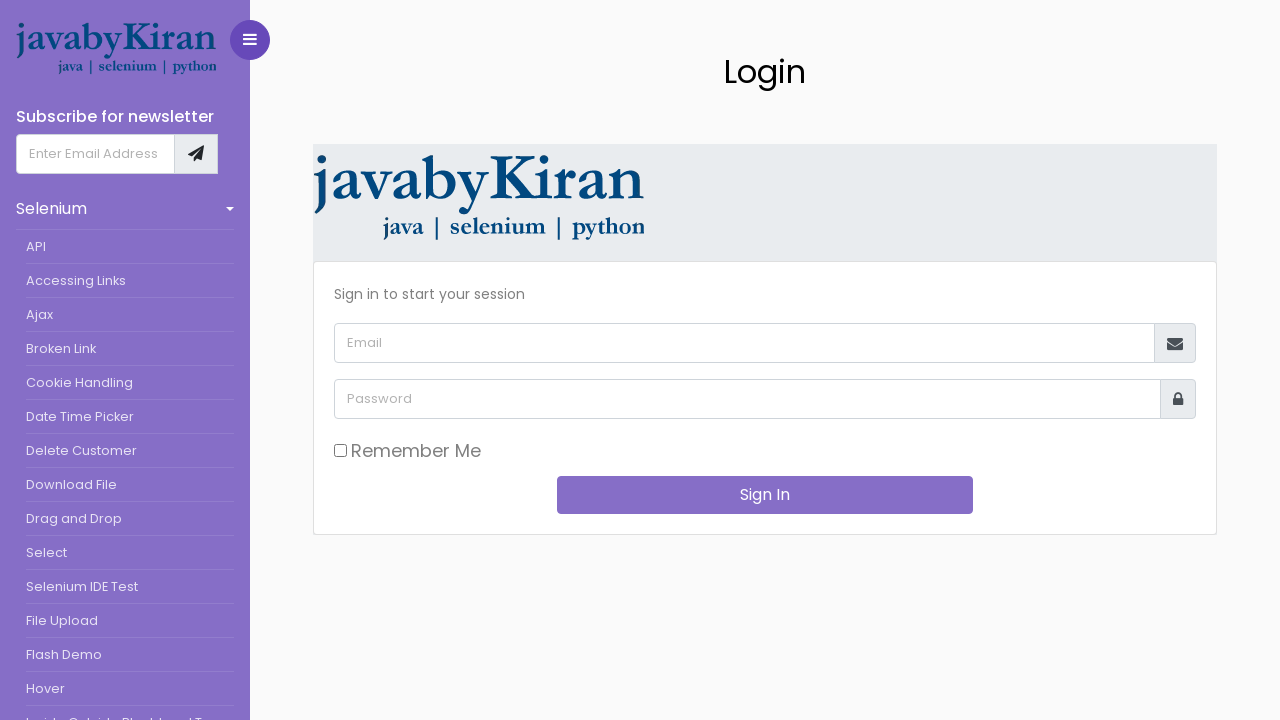

Scrolled down the page by 500 pixels
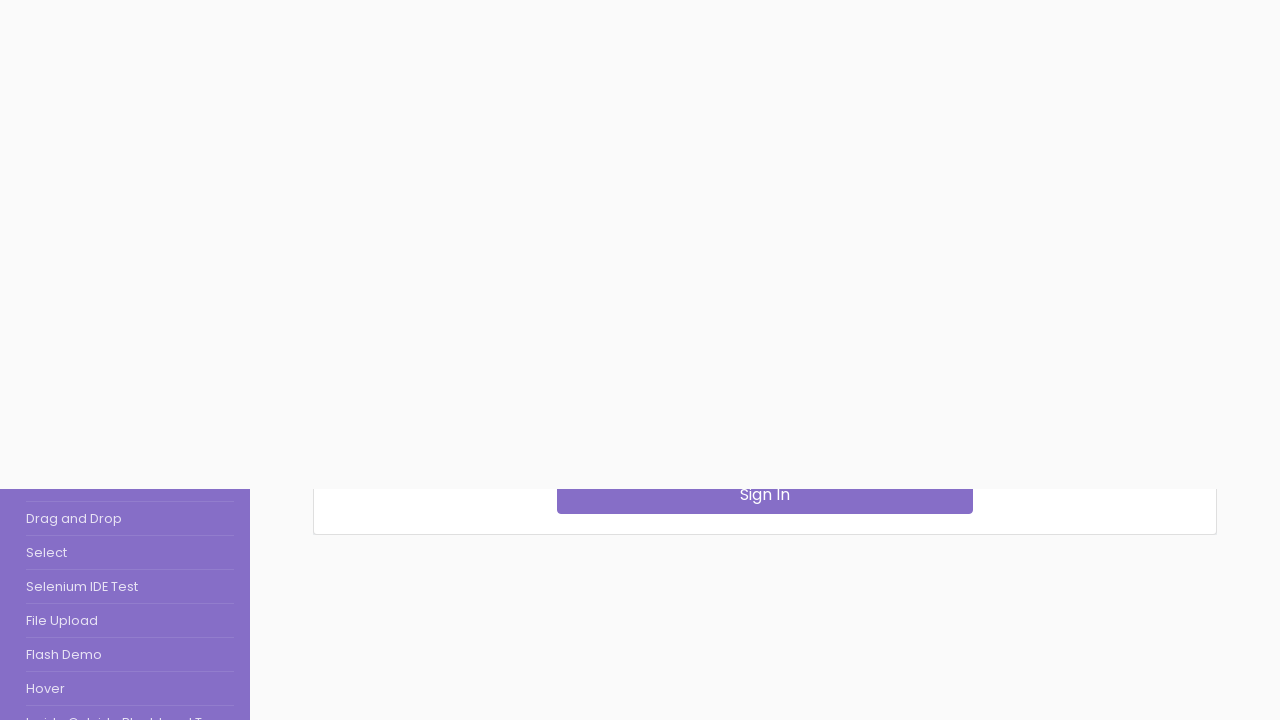

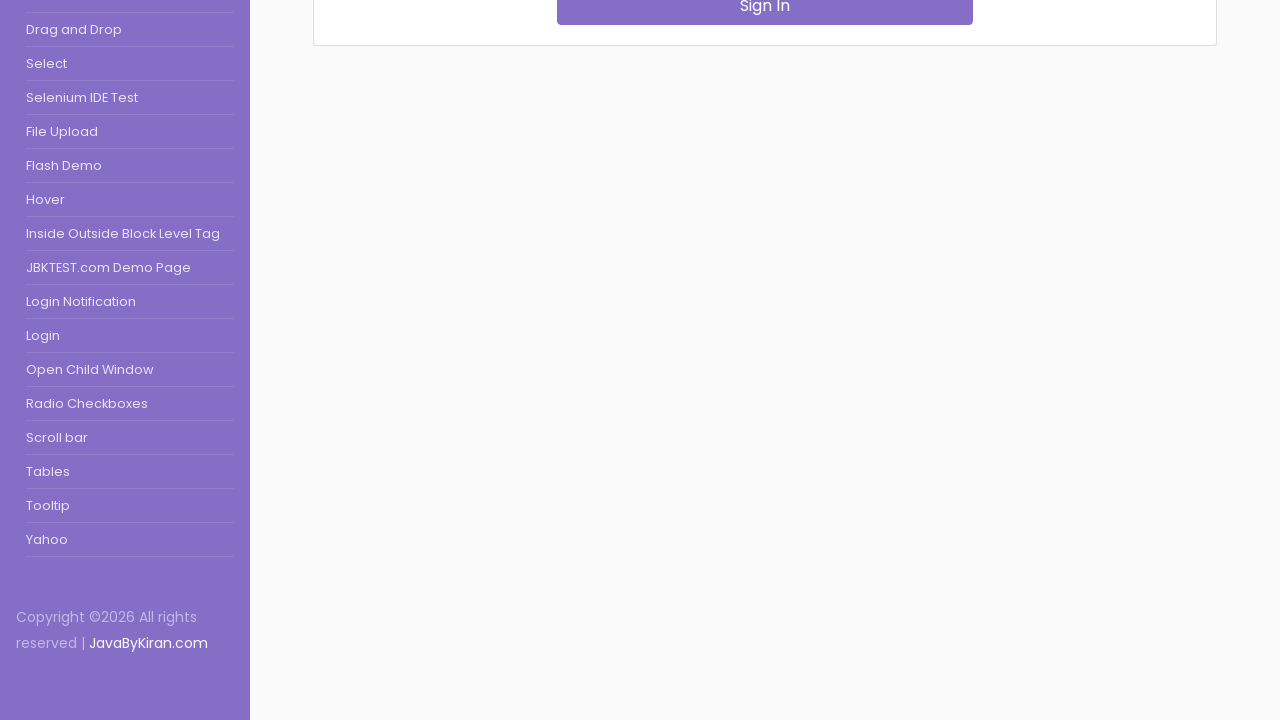